Tests browser window management by maximizing, minimizing, going fullscreen, and setting specific window positions. Verifies window state changes work correctly.

Starting URL: https://www.saucedemo.com/

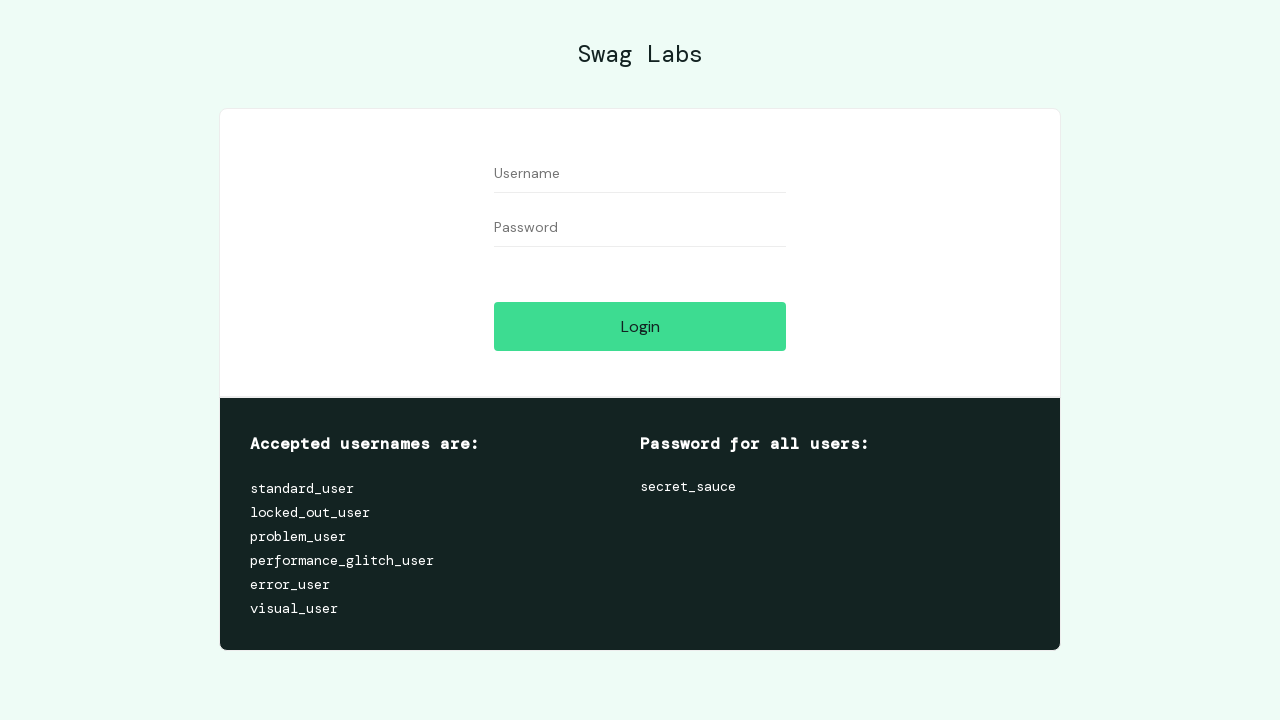

Set viewport to maximum size (1920x1080)
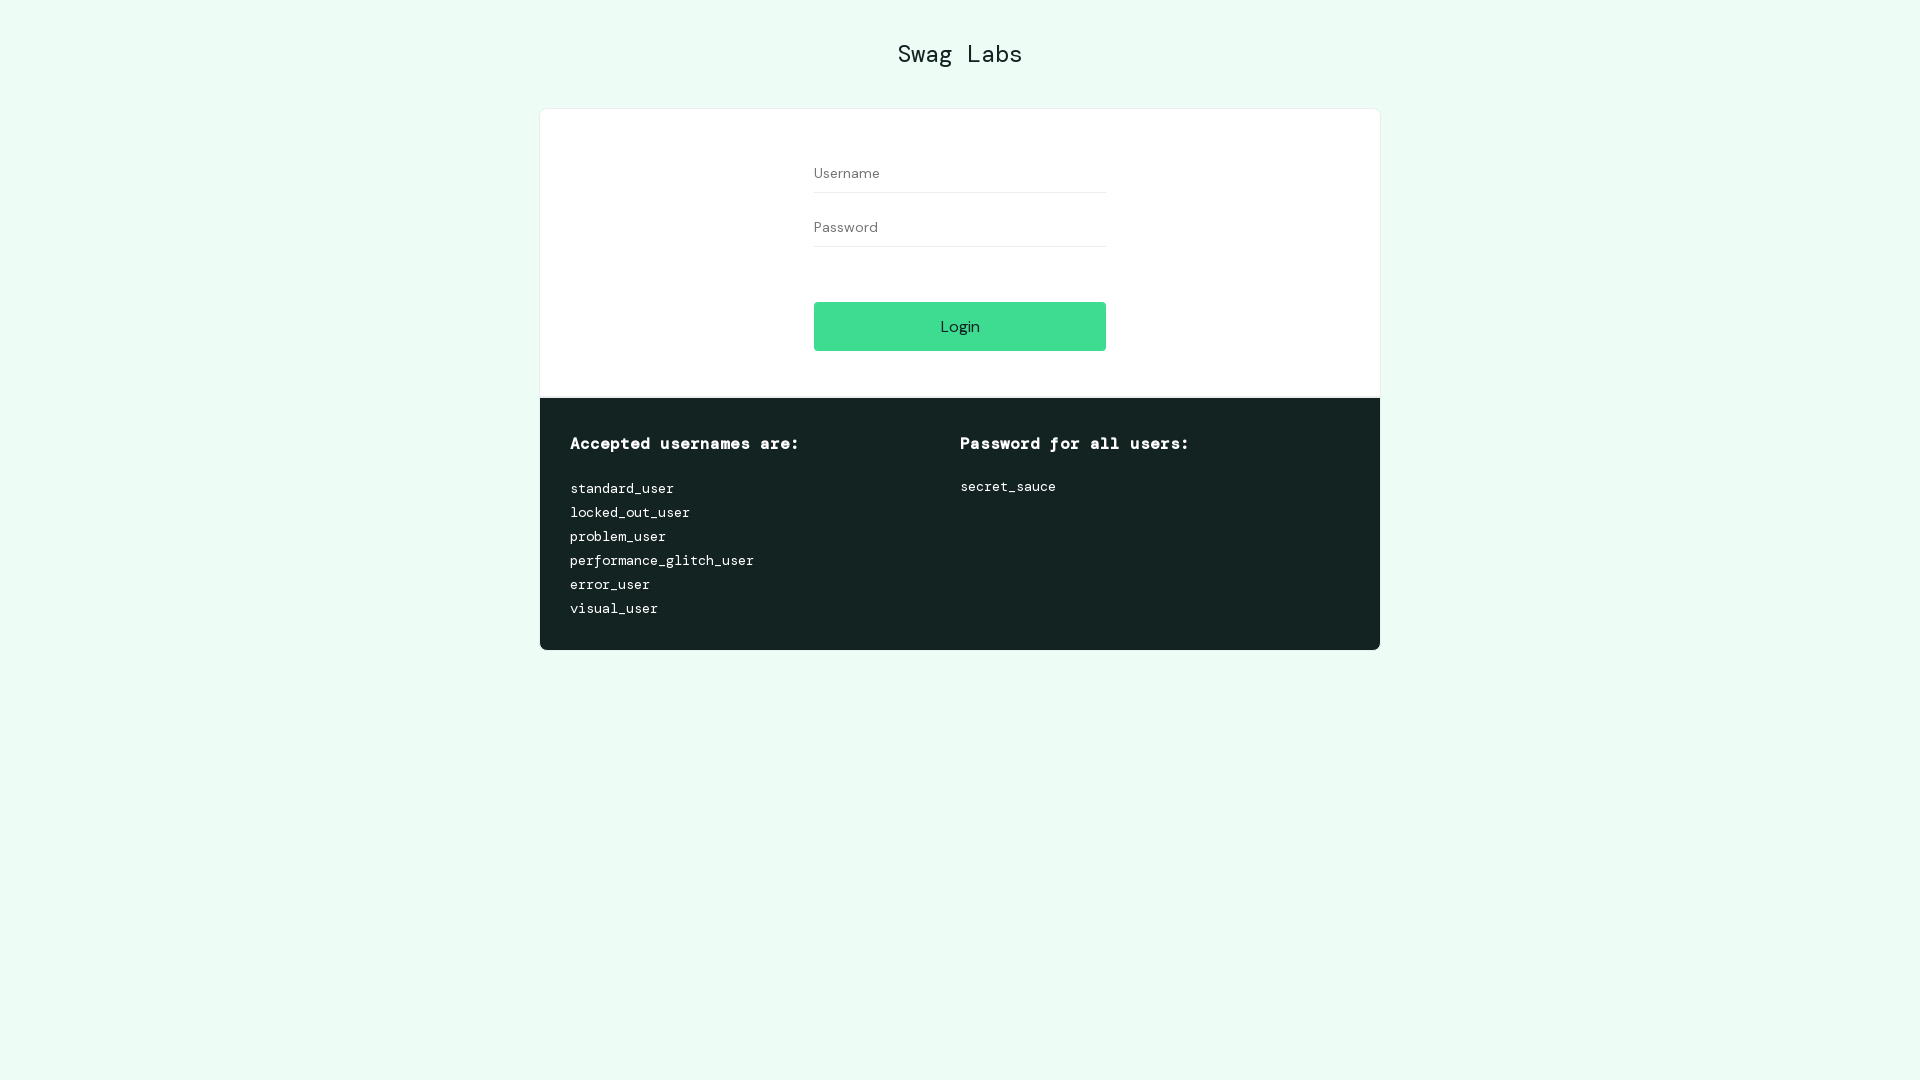

Waited 500ms to observe maximum viewport change
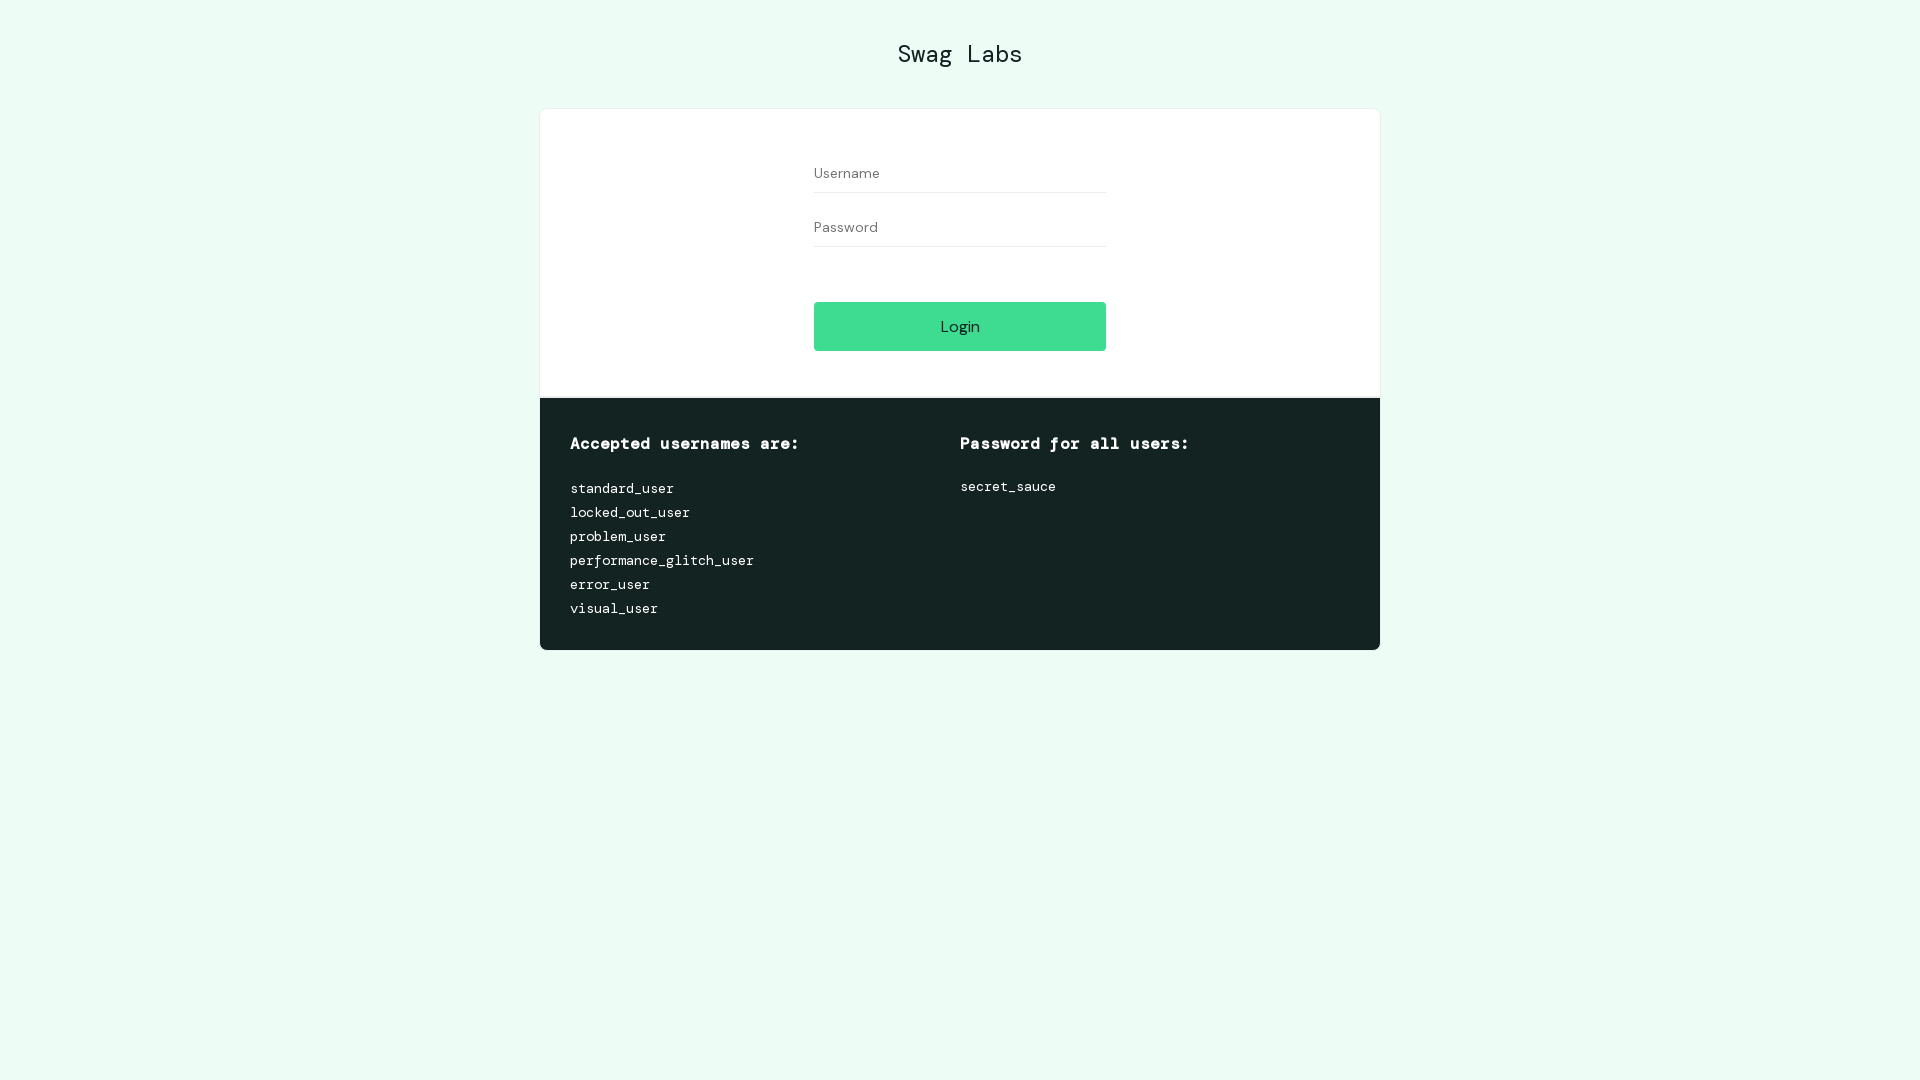

Set viewport to smaller size (800x600)
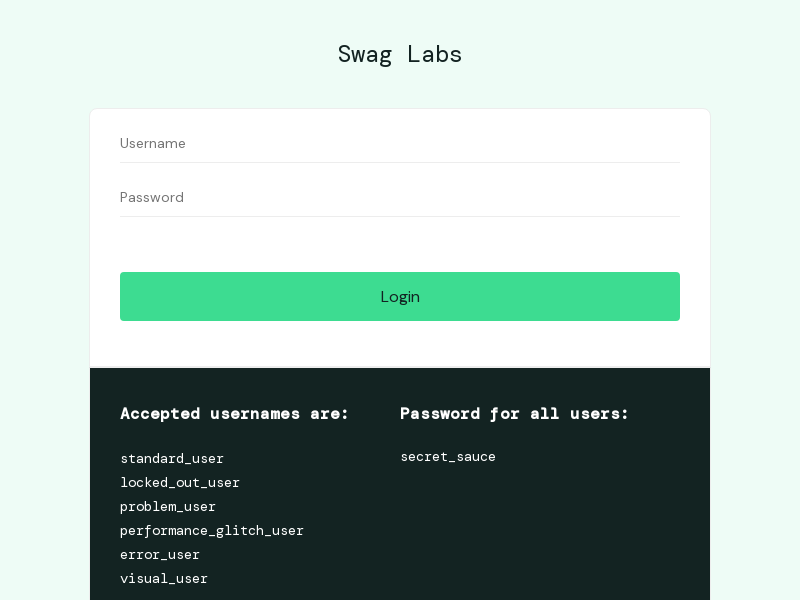

Waited 500ms to observe smaller viewport change
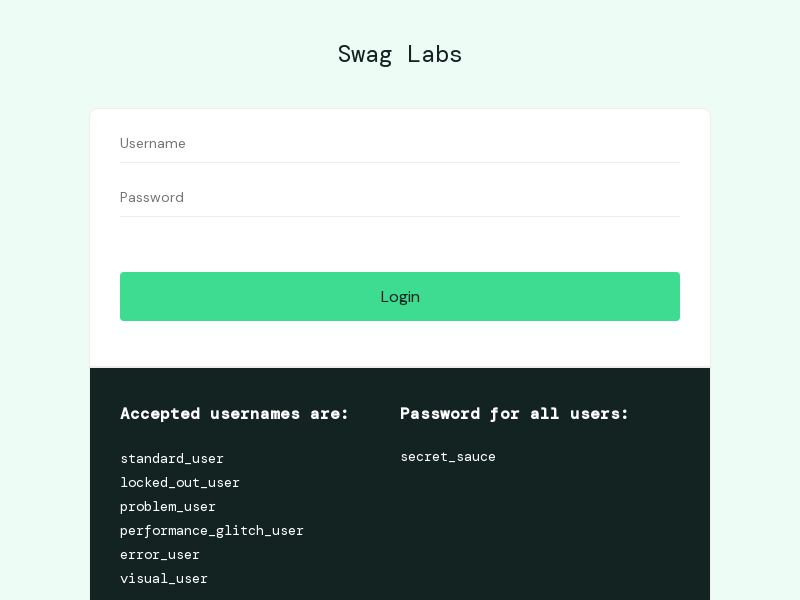

Set viewport to fullscreen-like size (1920x1080)
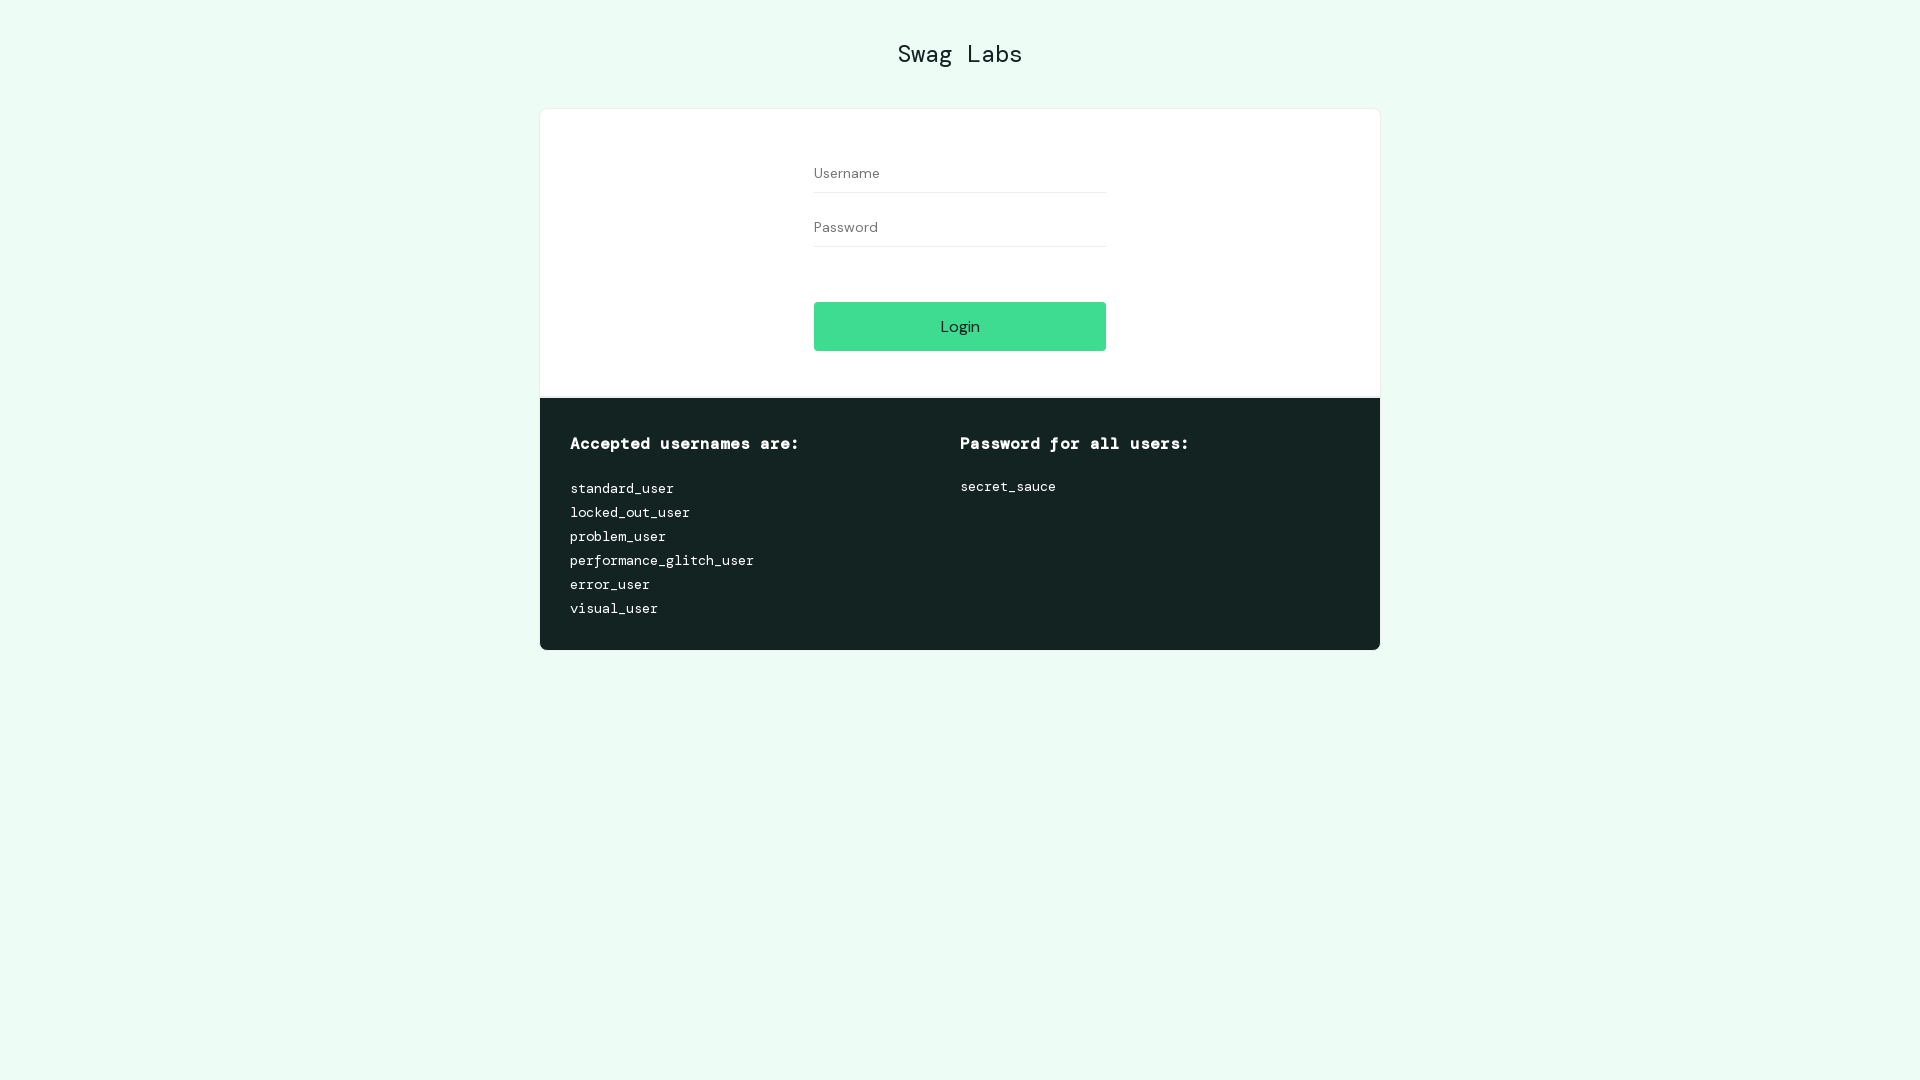

Waited 500ms to observe fullscreen viewport change
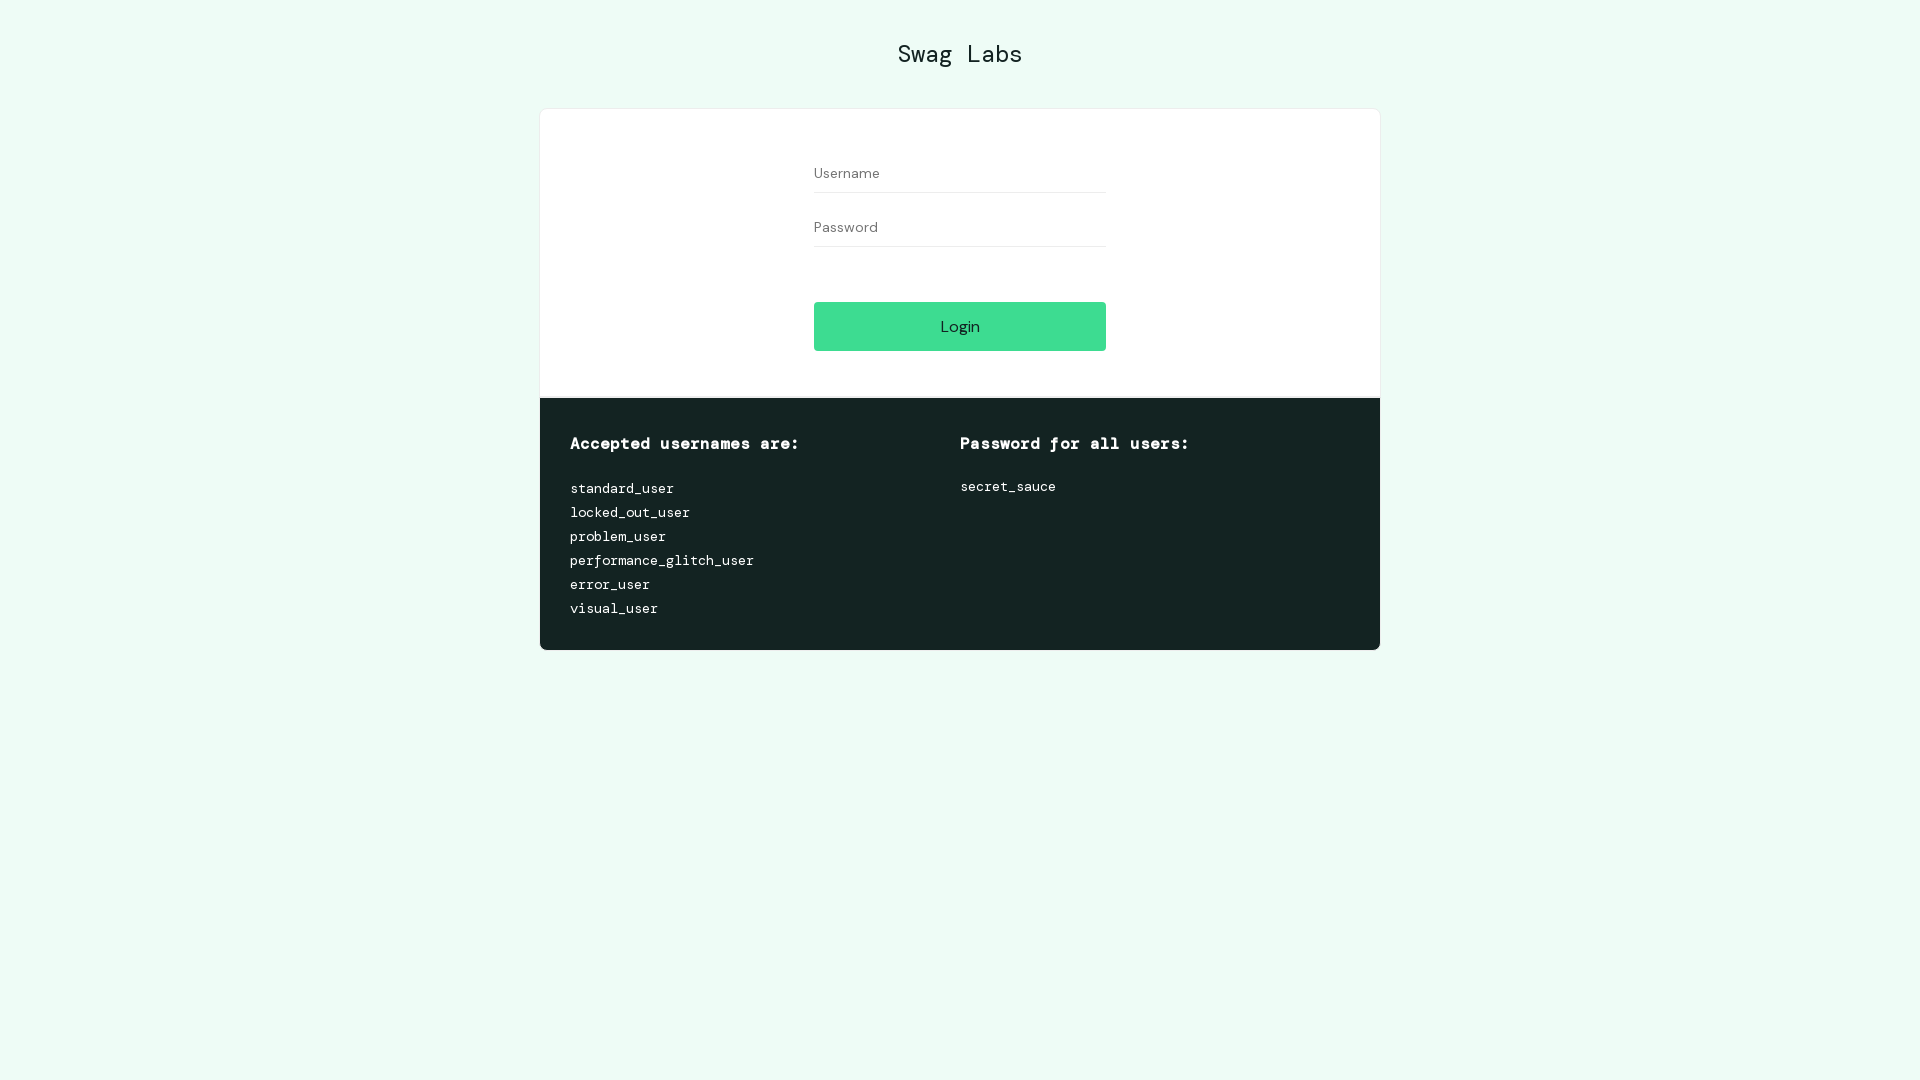

Set viewport to specific dimensions (1024x768)
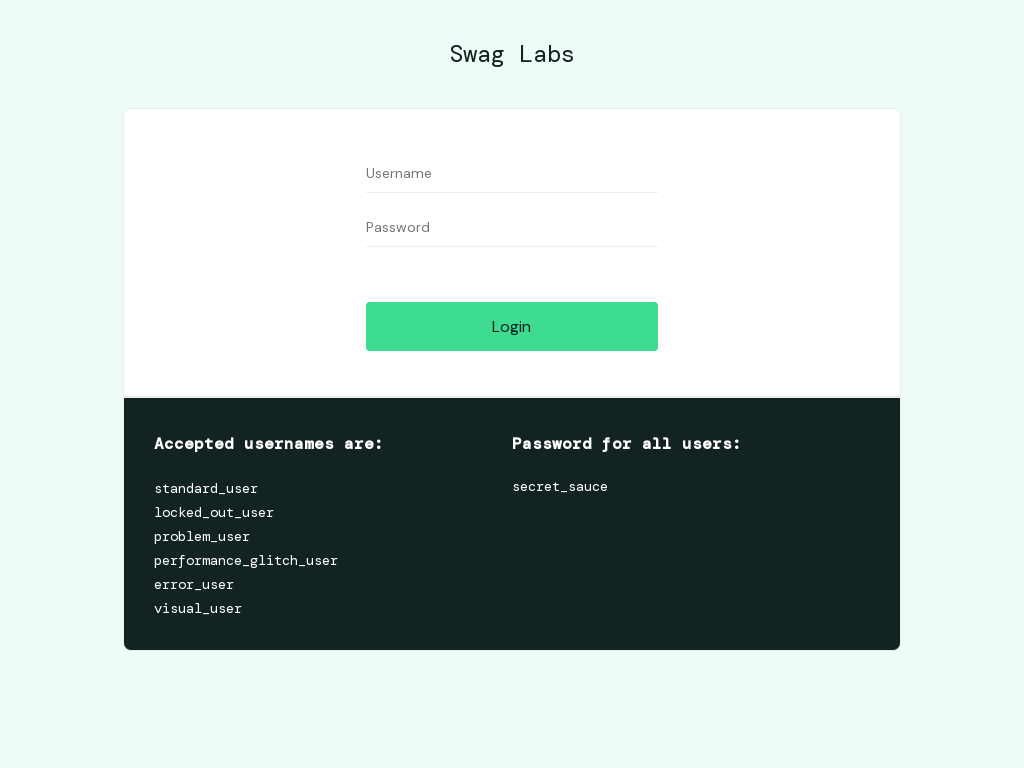

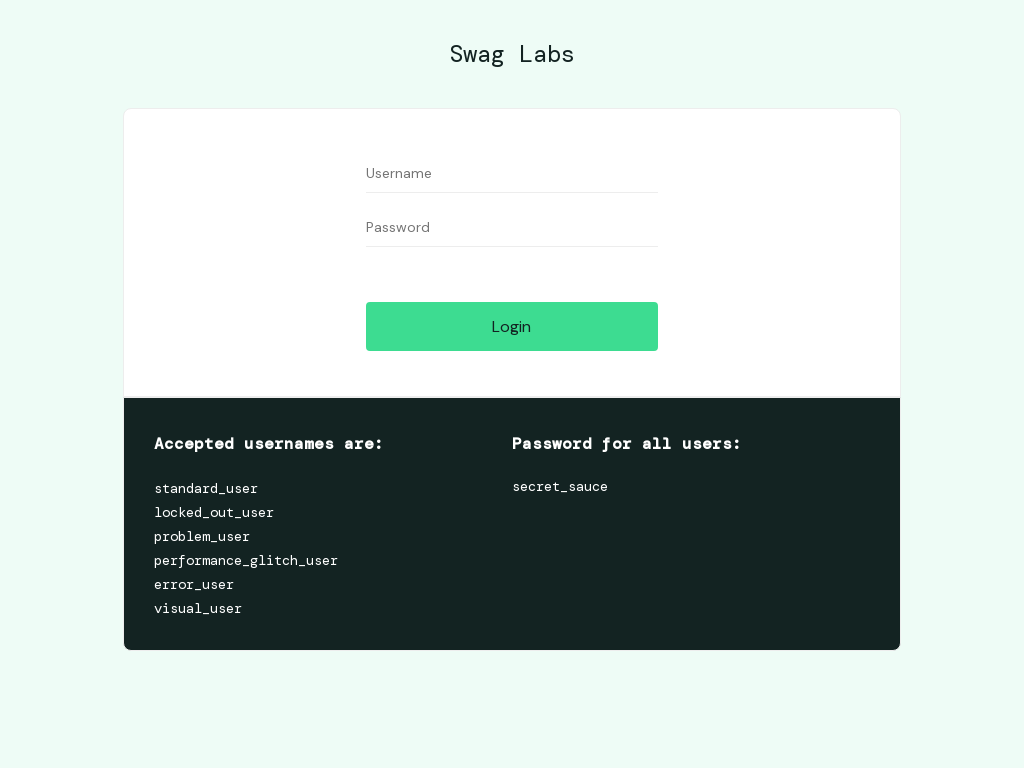